Tests dynamic loading functionality by clicking the Start button and verifying that "Hello World!" text appears after loading completes

Starting URL: https://the-internet.herokuapp.com/dynamic_loading/1

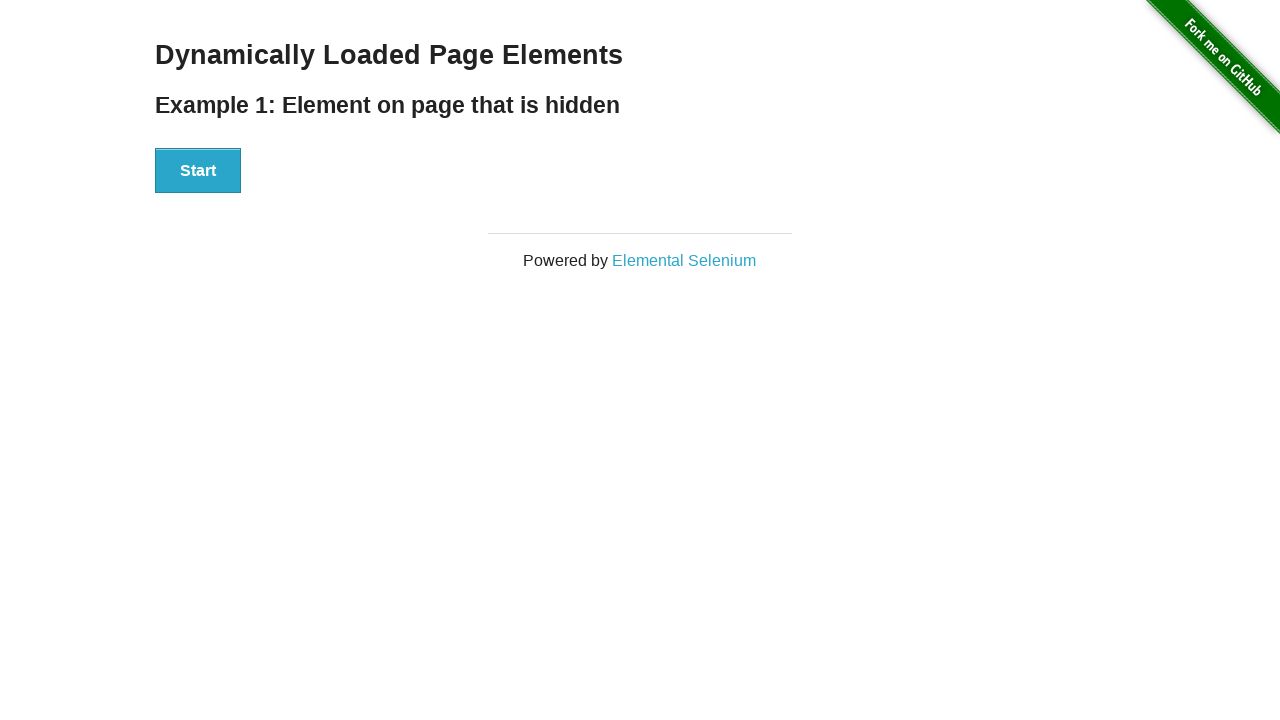

Clicked the Start button to initiate dynamic loading at (198, 171) on xpath=//button
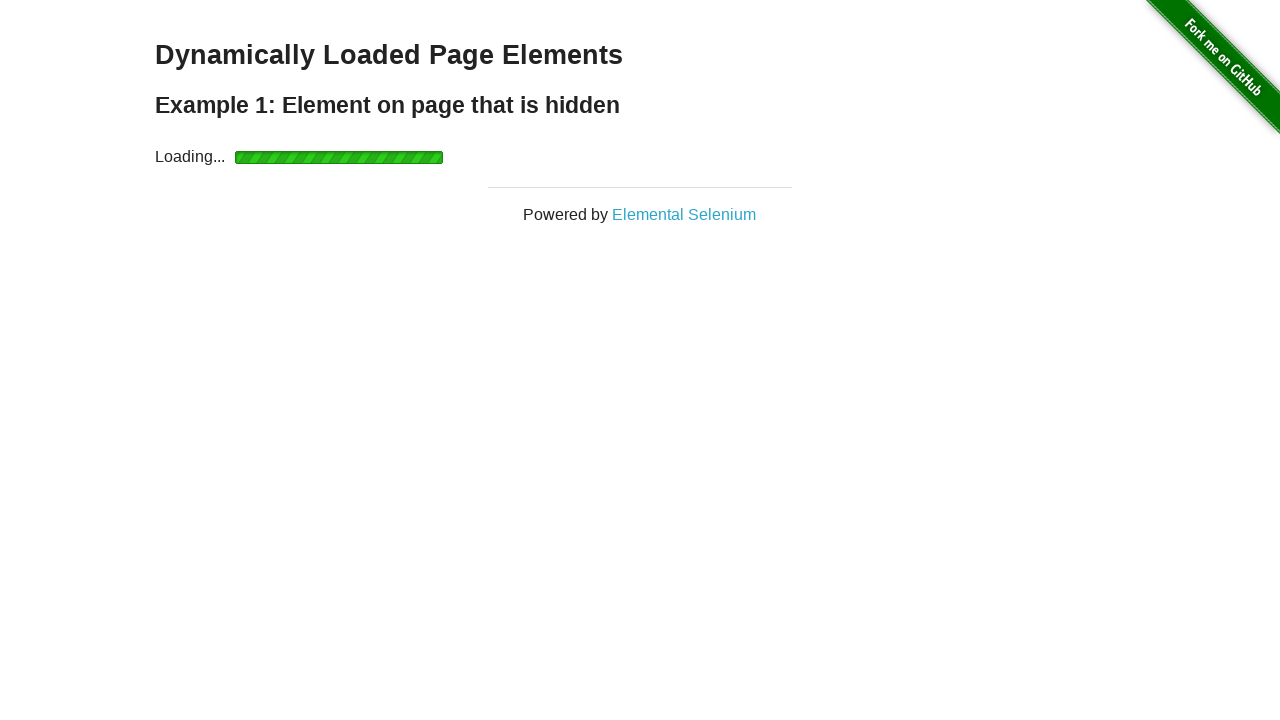

Waited for 'Hello World!' text to become visible after loading completes
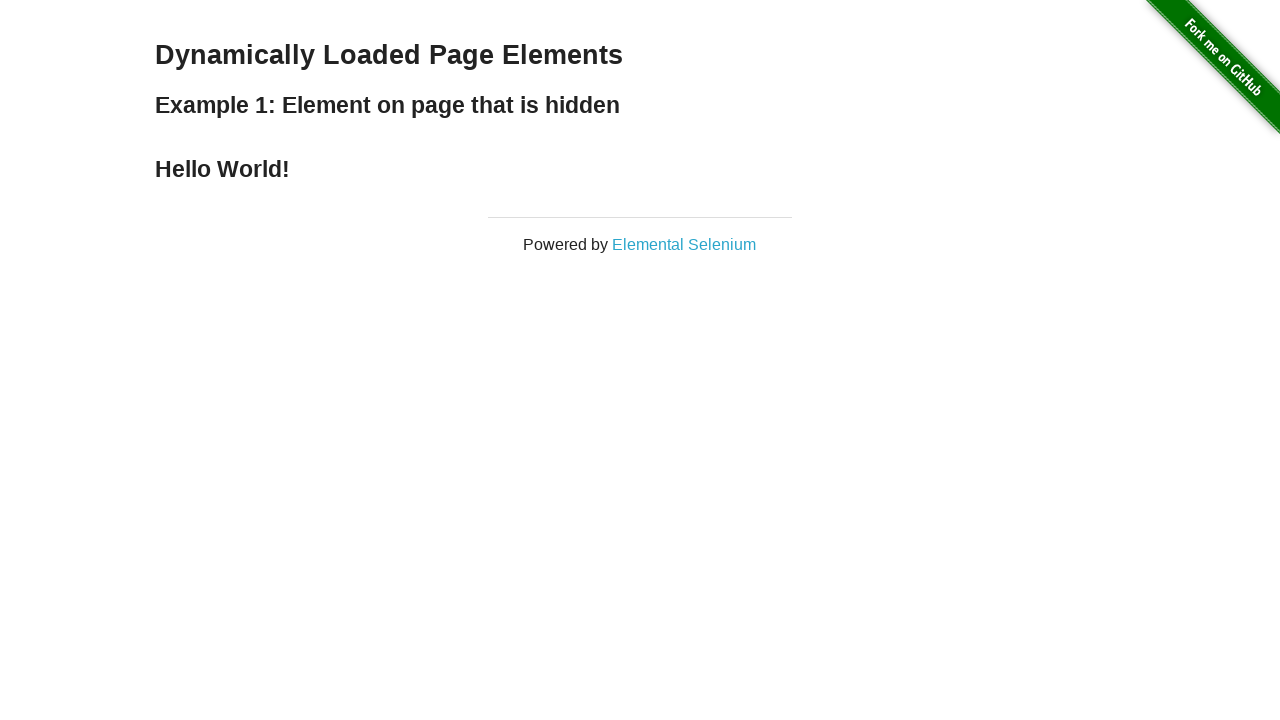

Located the Hello World element
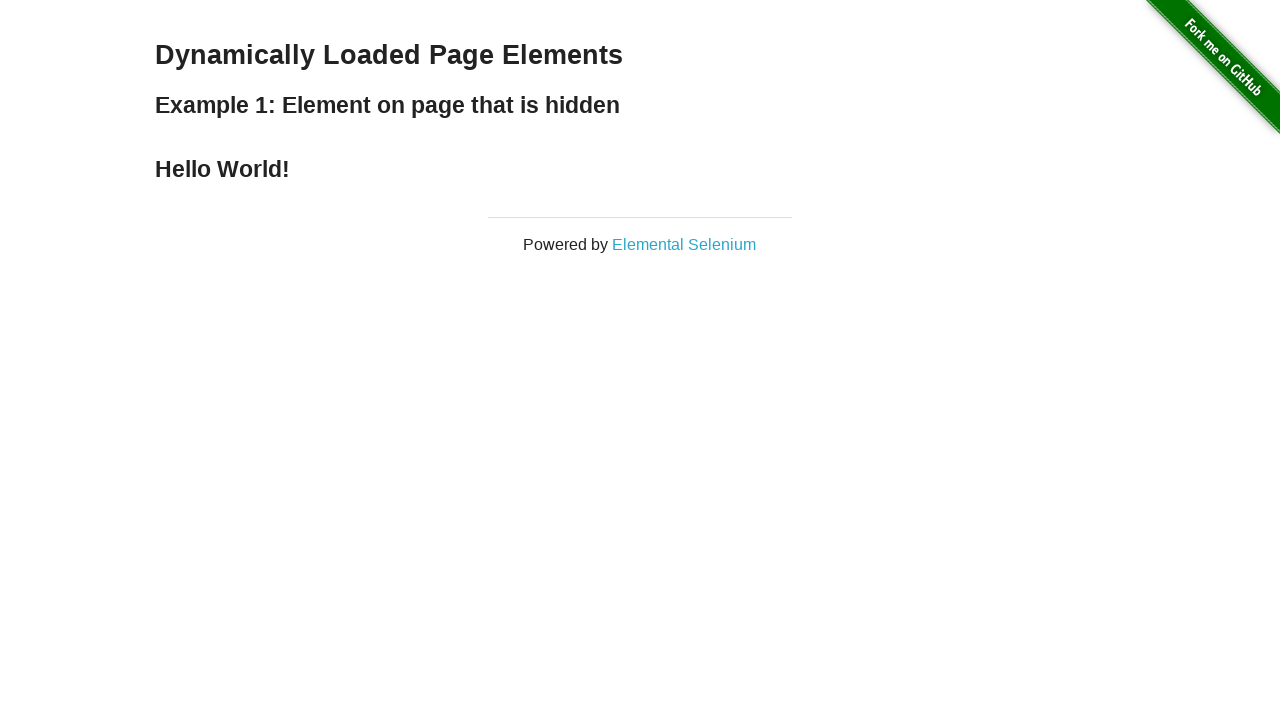

Verified that the element contains 'Hello World!' text
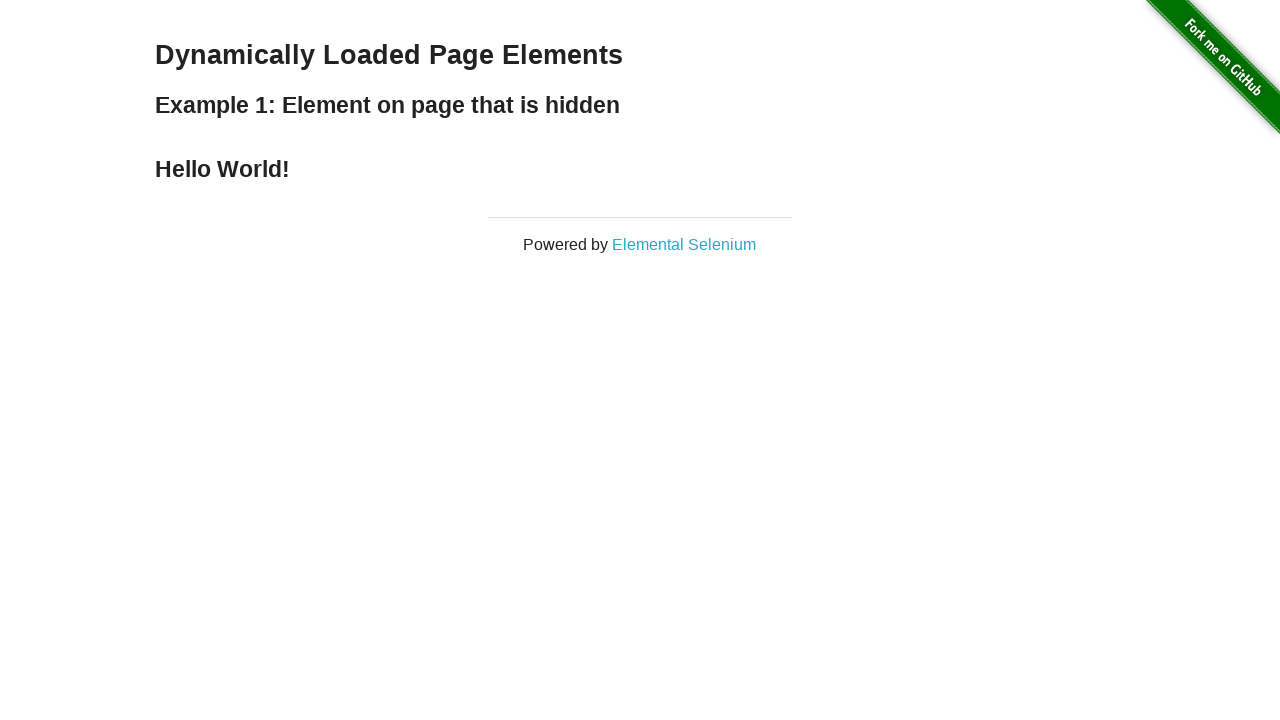

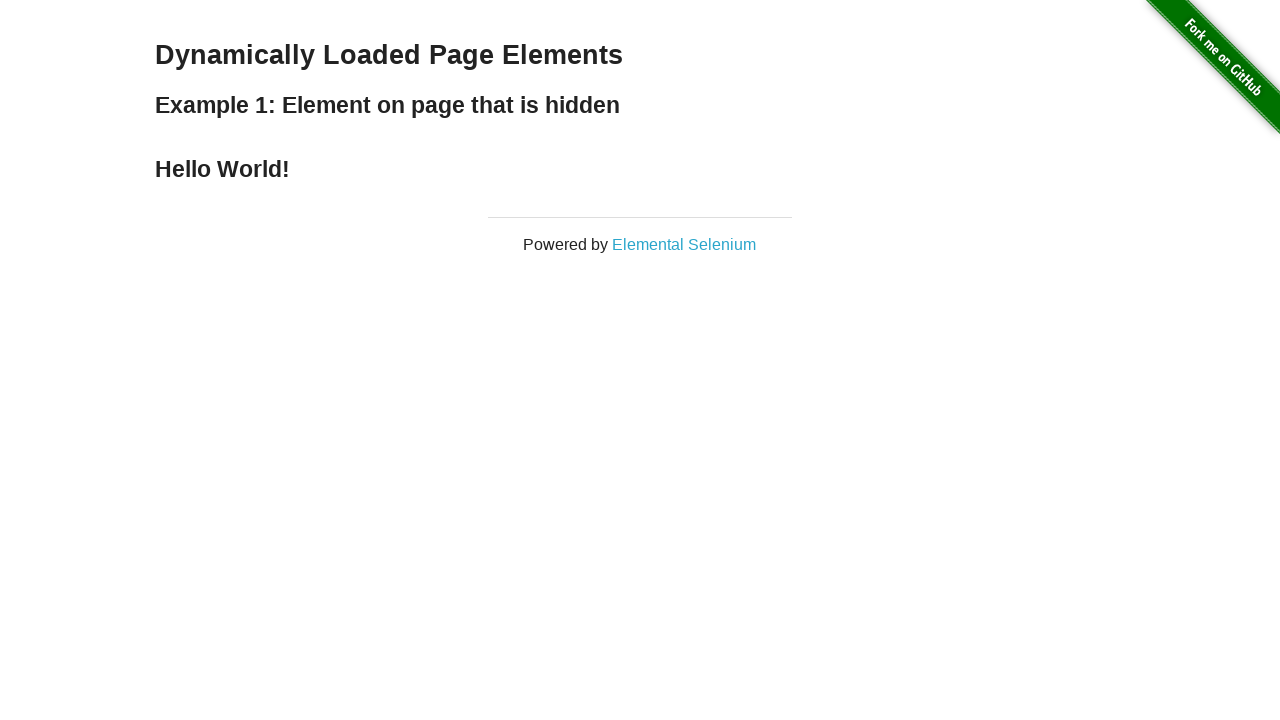